Tests iframe handling by switching between multiple frames on the page and scrolling

Starting URL: https://demoqa.com/frames

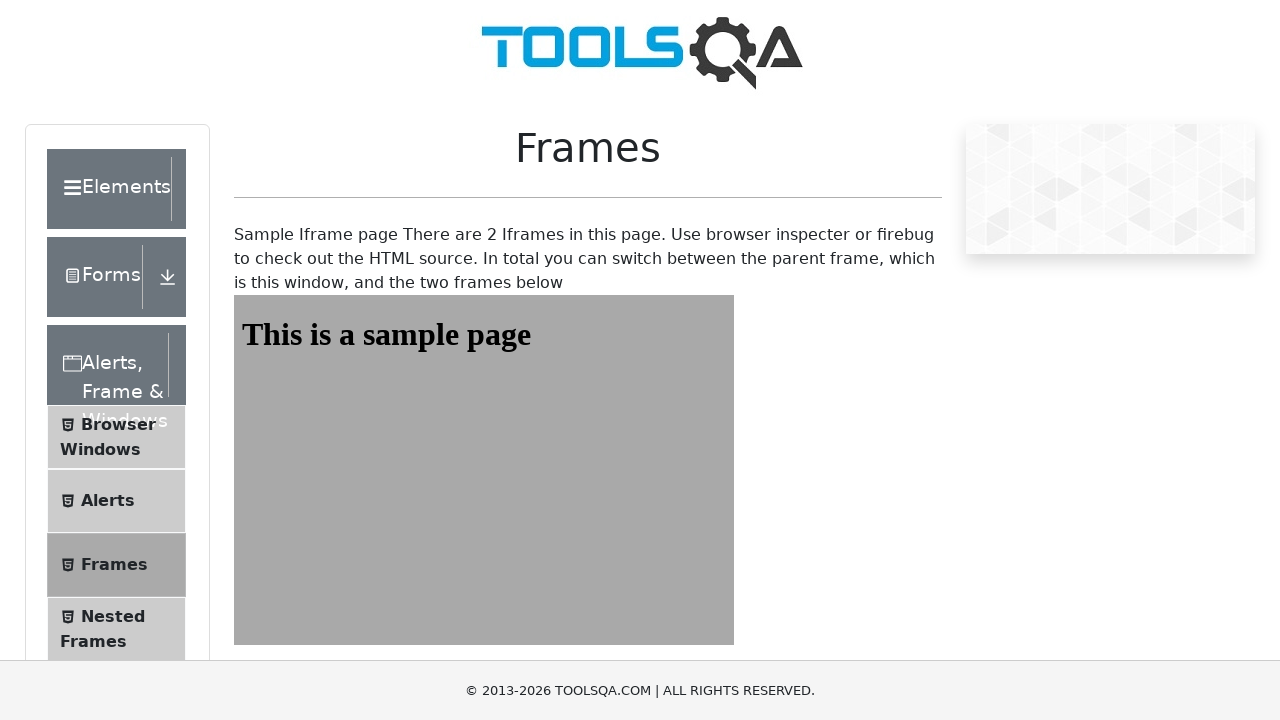

Retrieved all iframes on page - found 5 frames
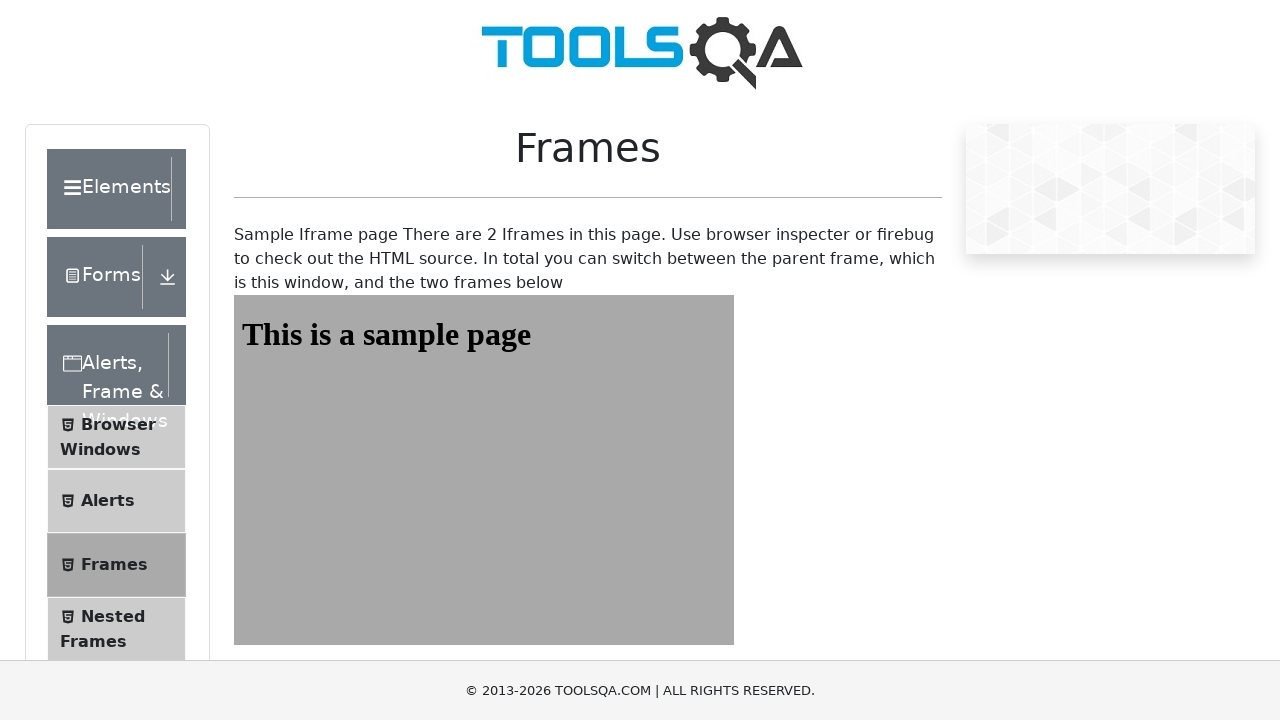

Located and switched to first iframe (#frame1)
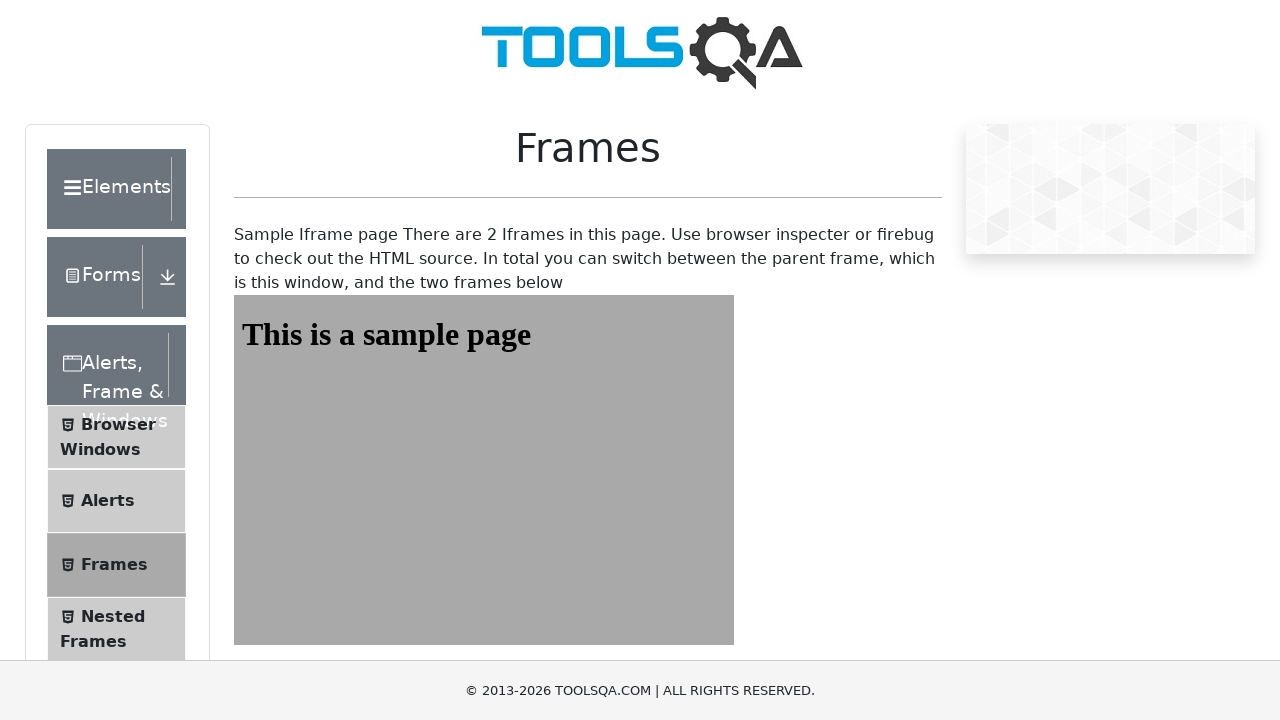

Waited 500ms for first iframe to fully load
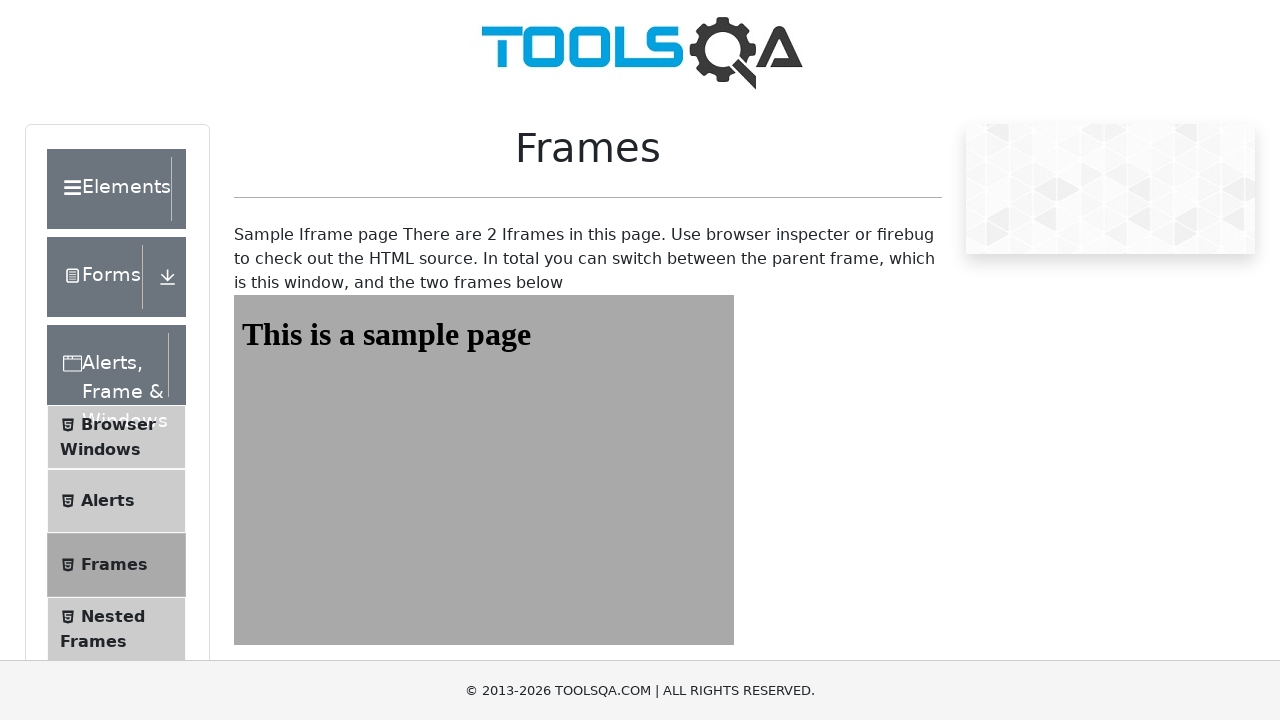

Scrolled down on main page by 500px vertically
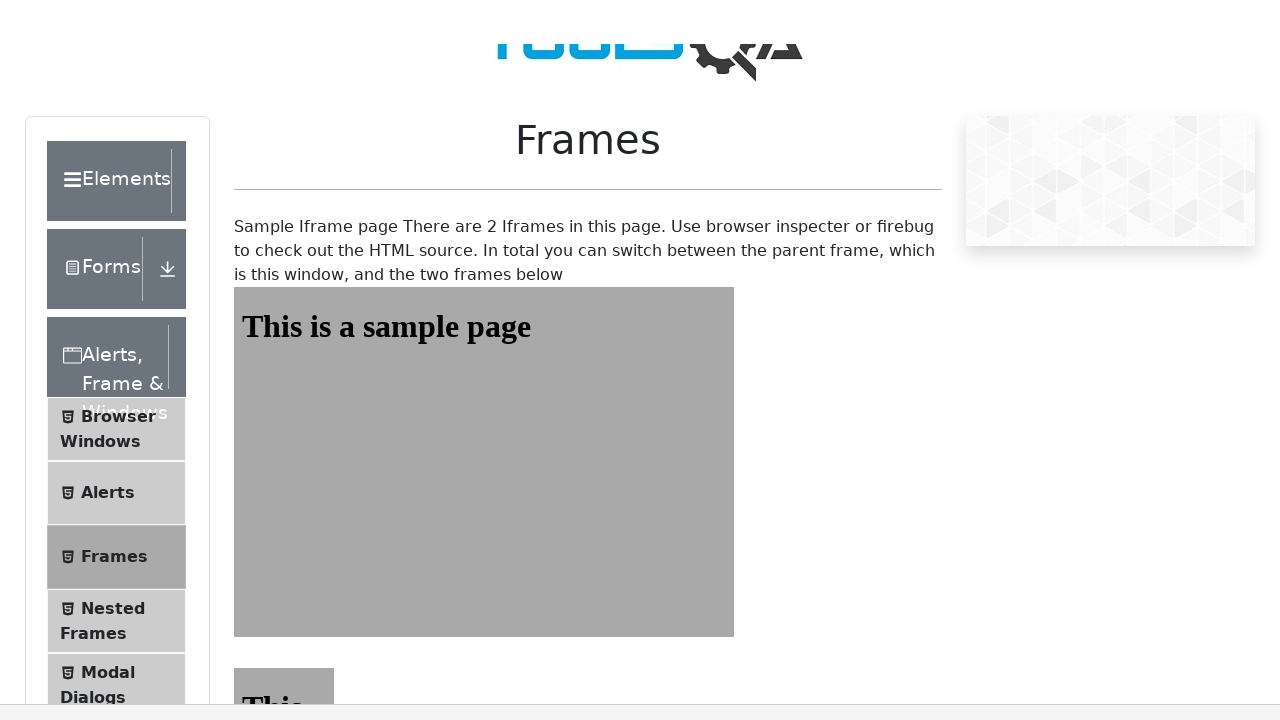

Located and switched to second iframe (#frame2)
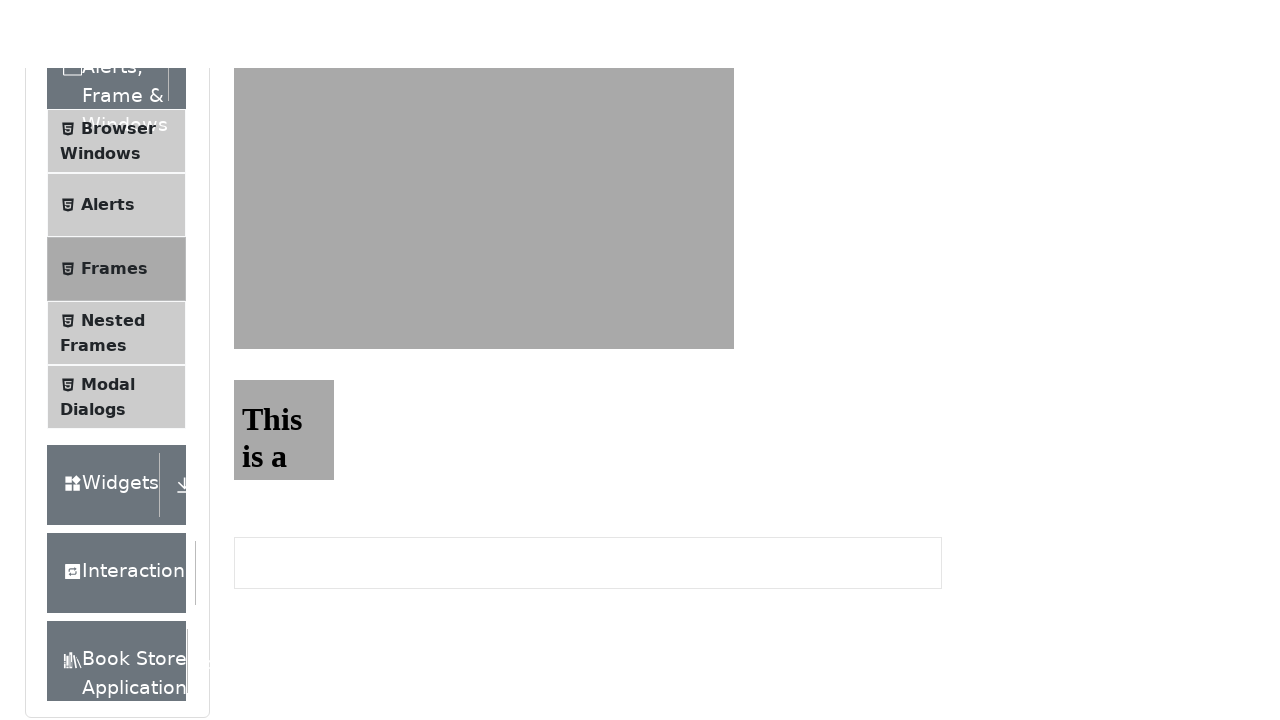

Waited 500ms for second iframe to fully load
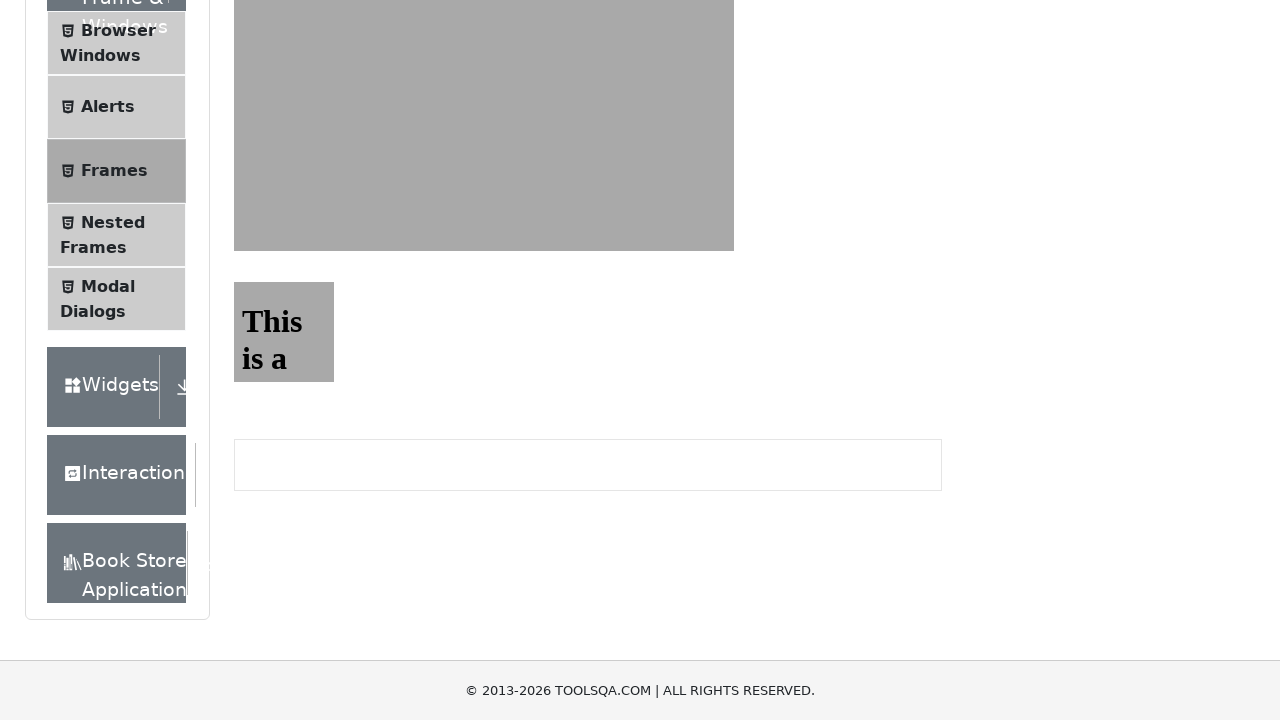

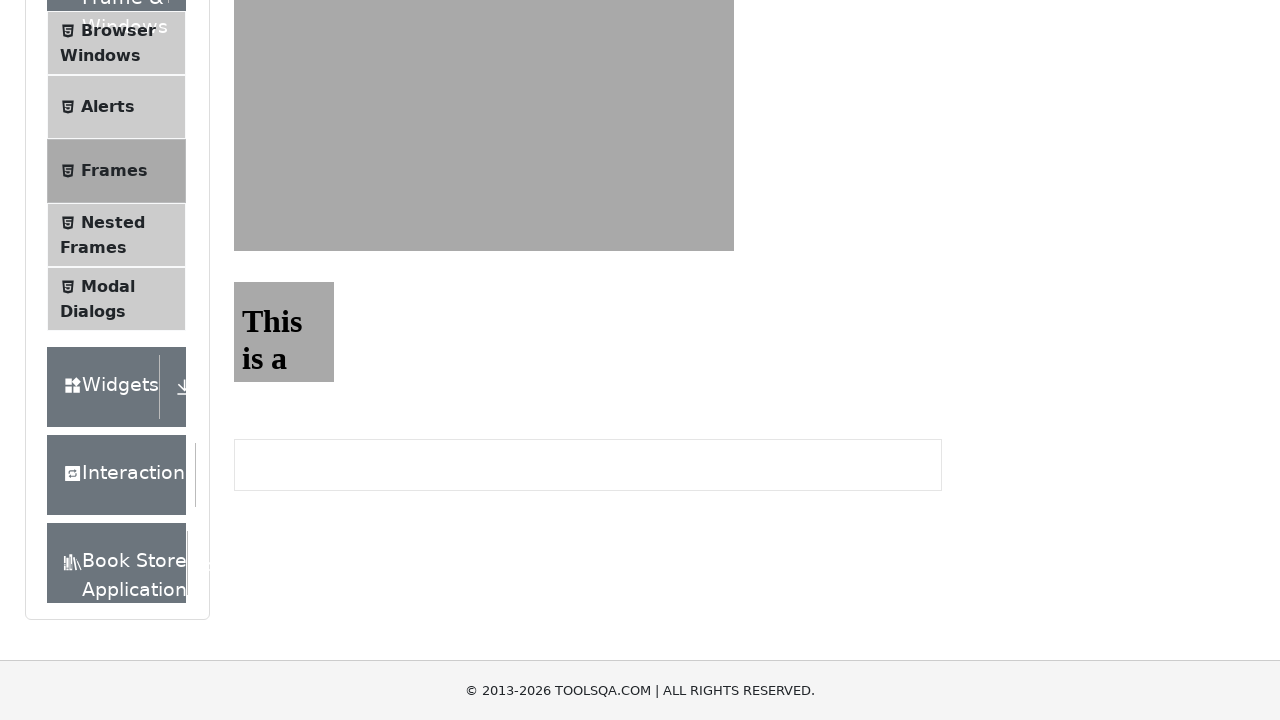